Tests multiple window handling with explicit window tracking - stores the original window reference, opens a new window via link click, then switches between windows to verify their respective page titles.

Starting URL: https://the-internet.herokuapp.com/windows

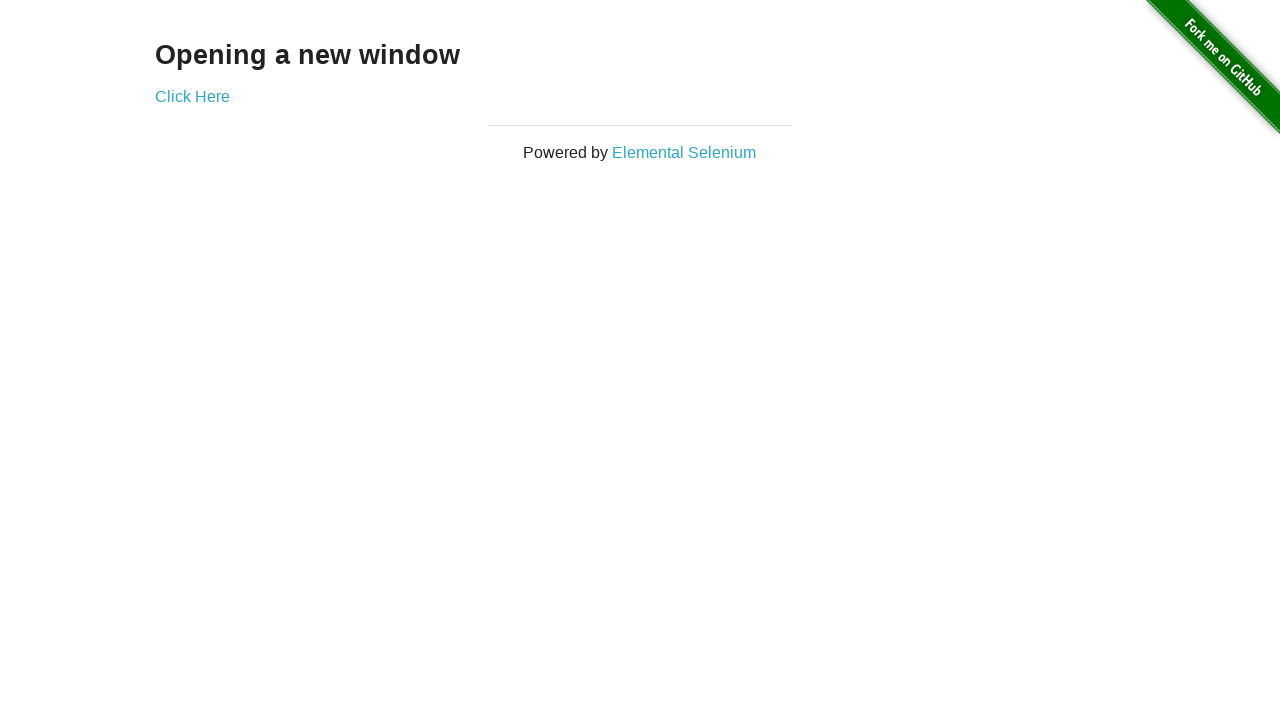

Stored reference to original page
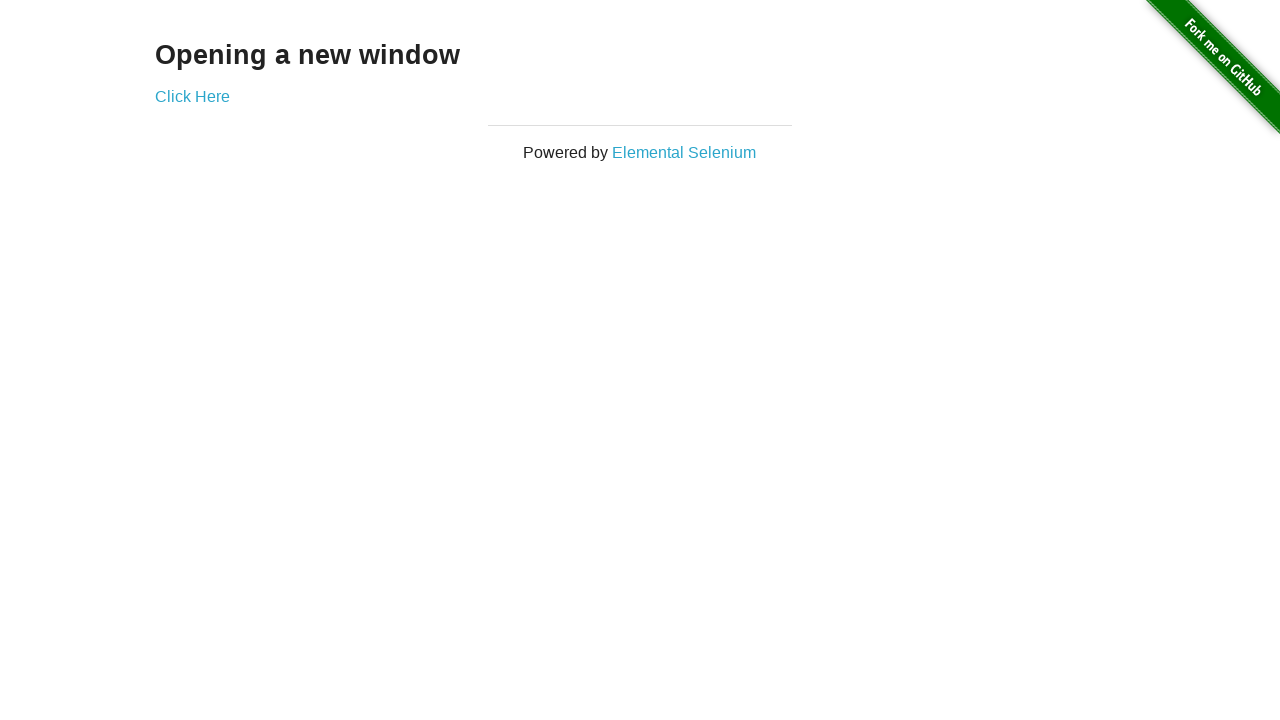

Clicked link to open new window at (192, 96) on .example a
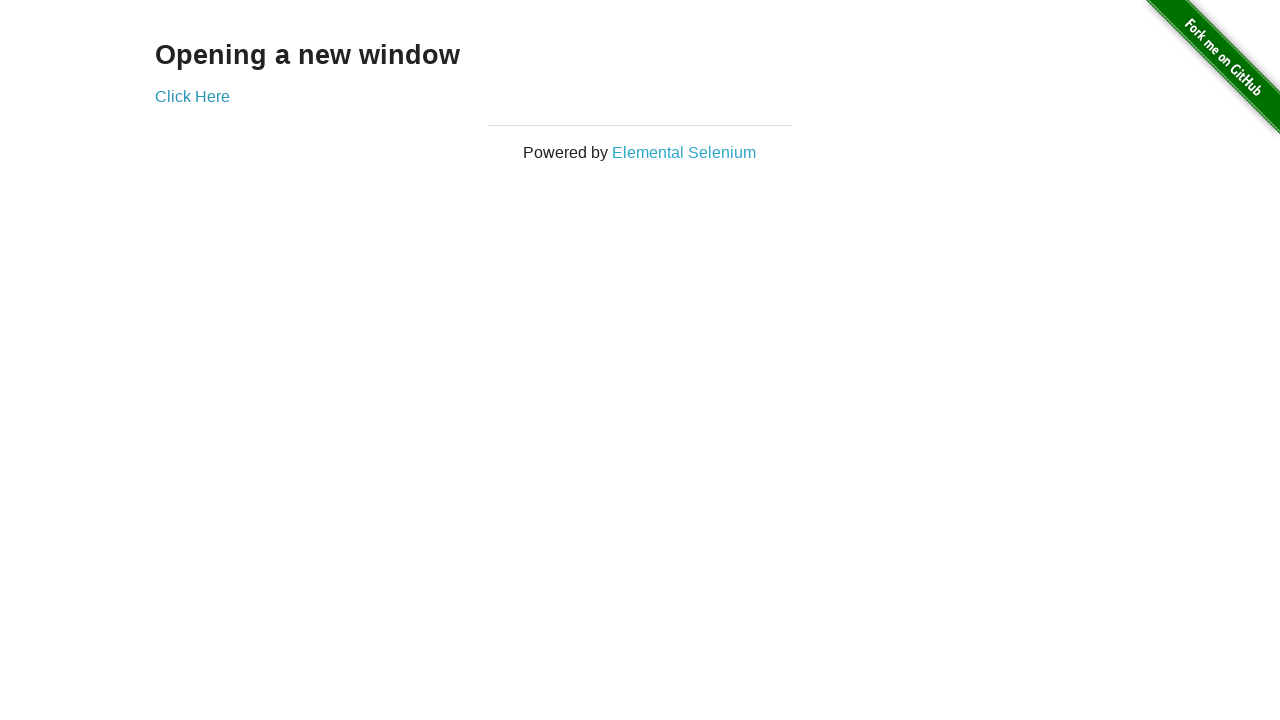

Captured new page reference from opened window
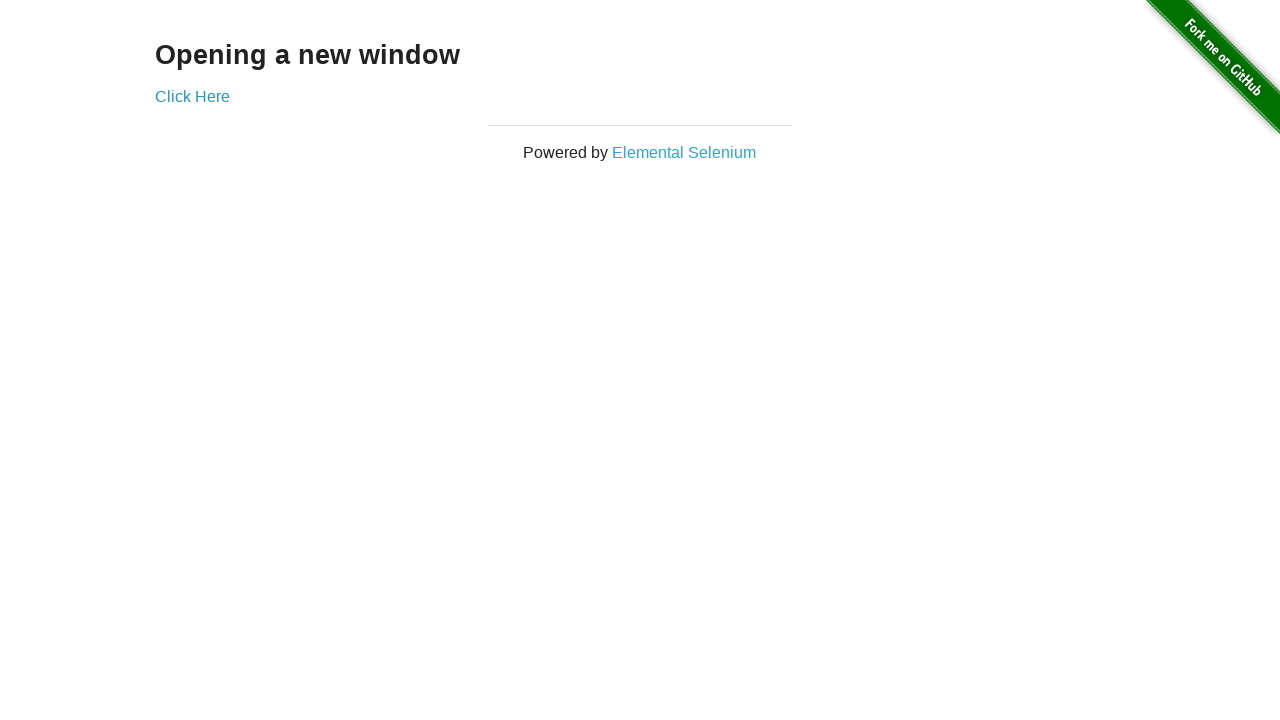

Waited for new page to load
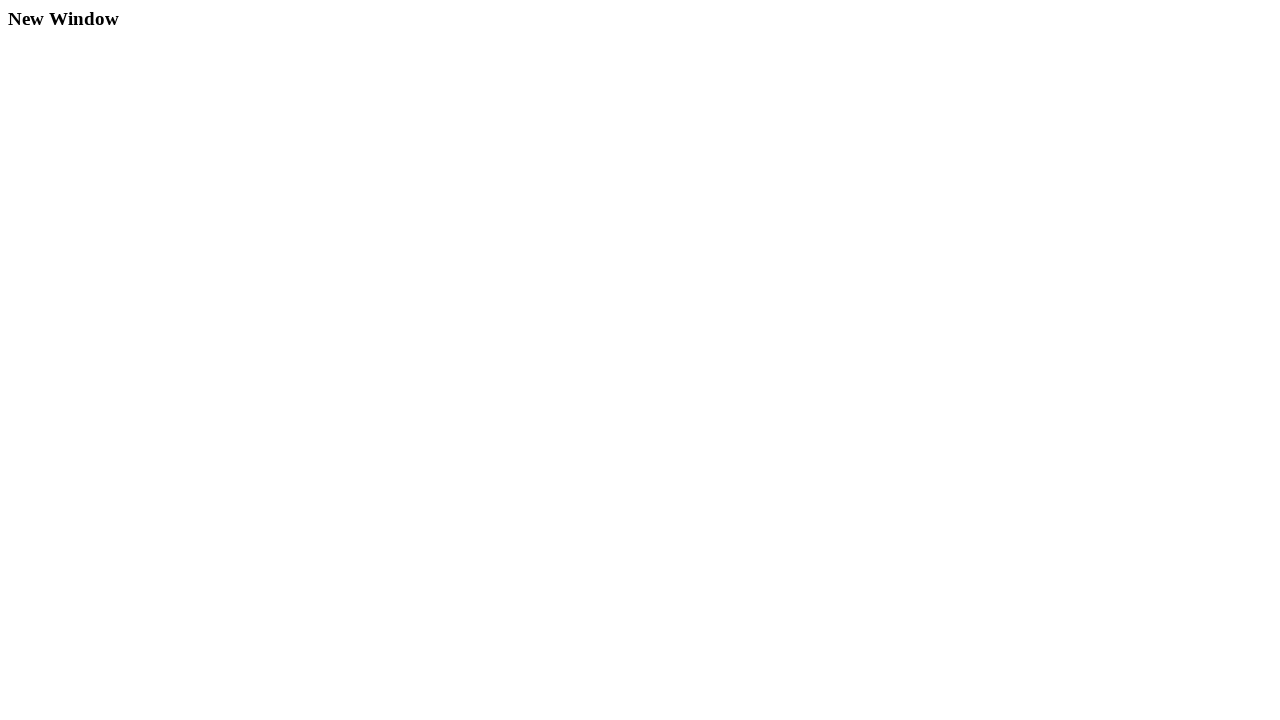

Verified first window title is 'The Internet'
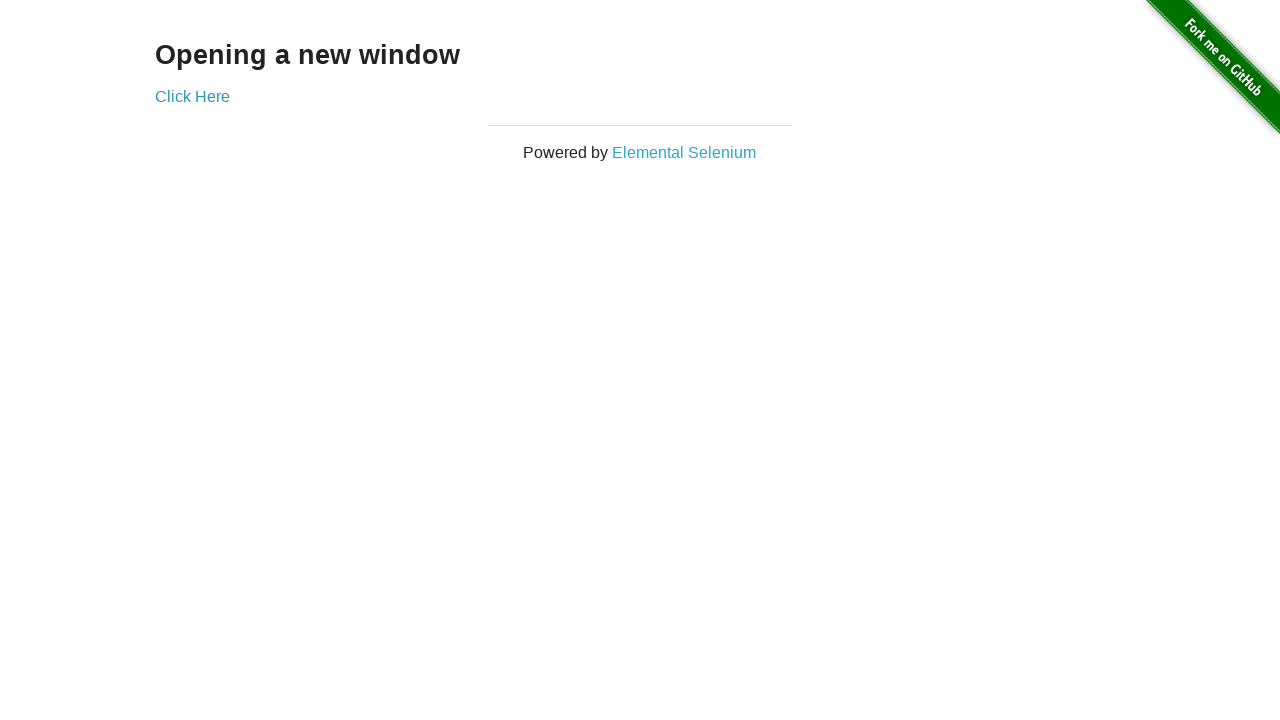

Waited for new page document title to be populated
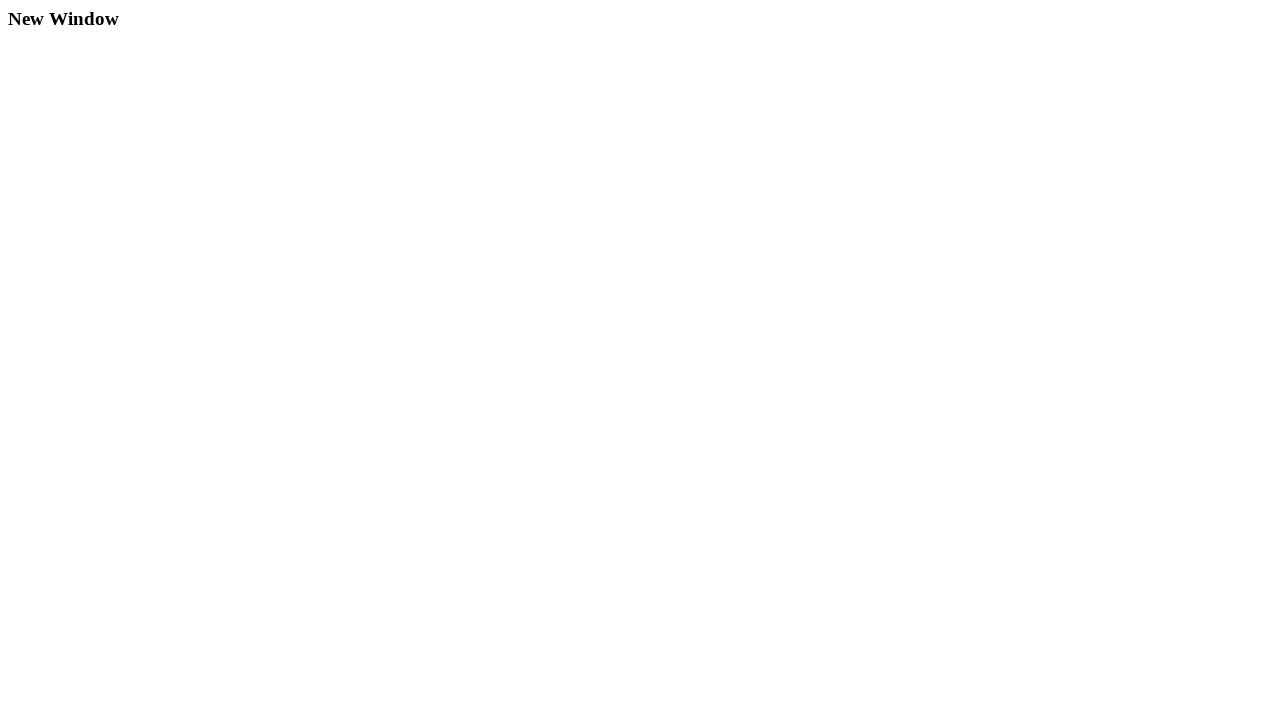

Verified new window title is 'New Window'
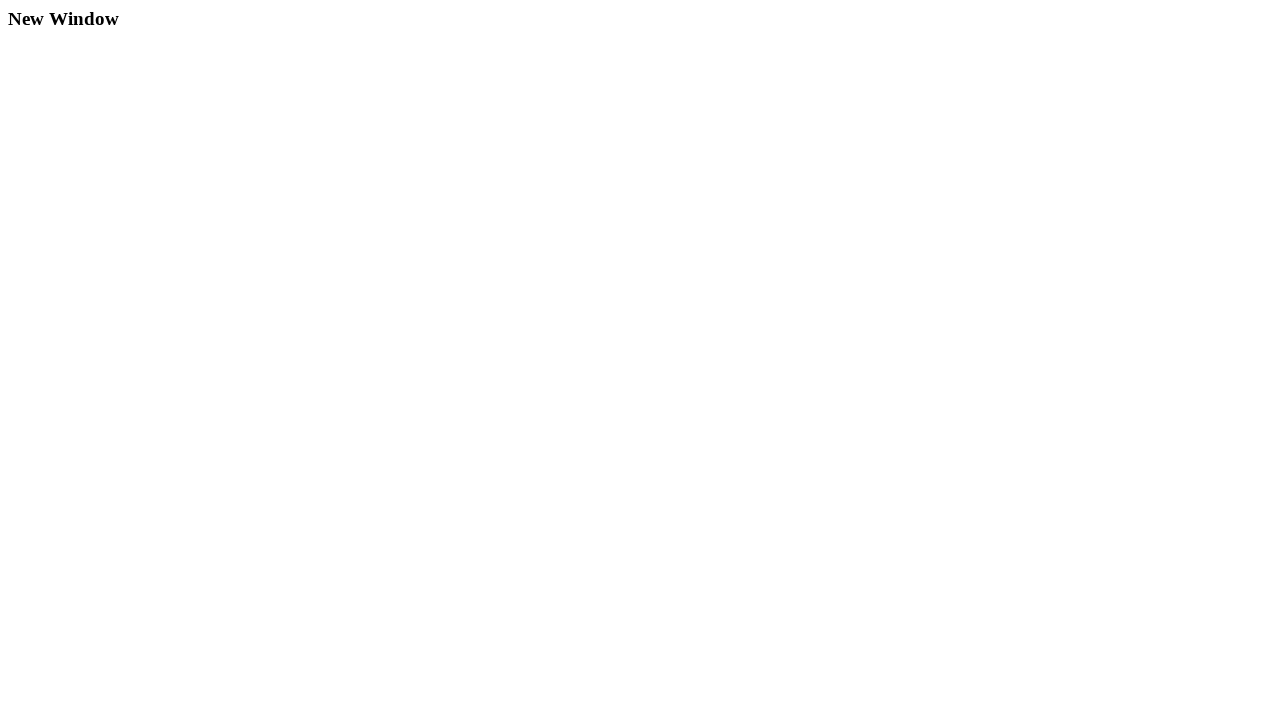

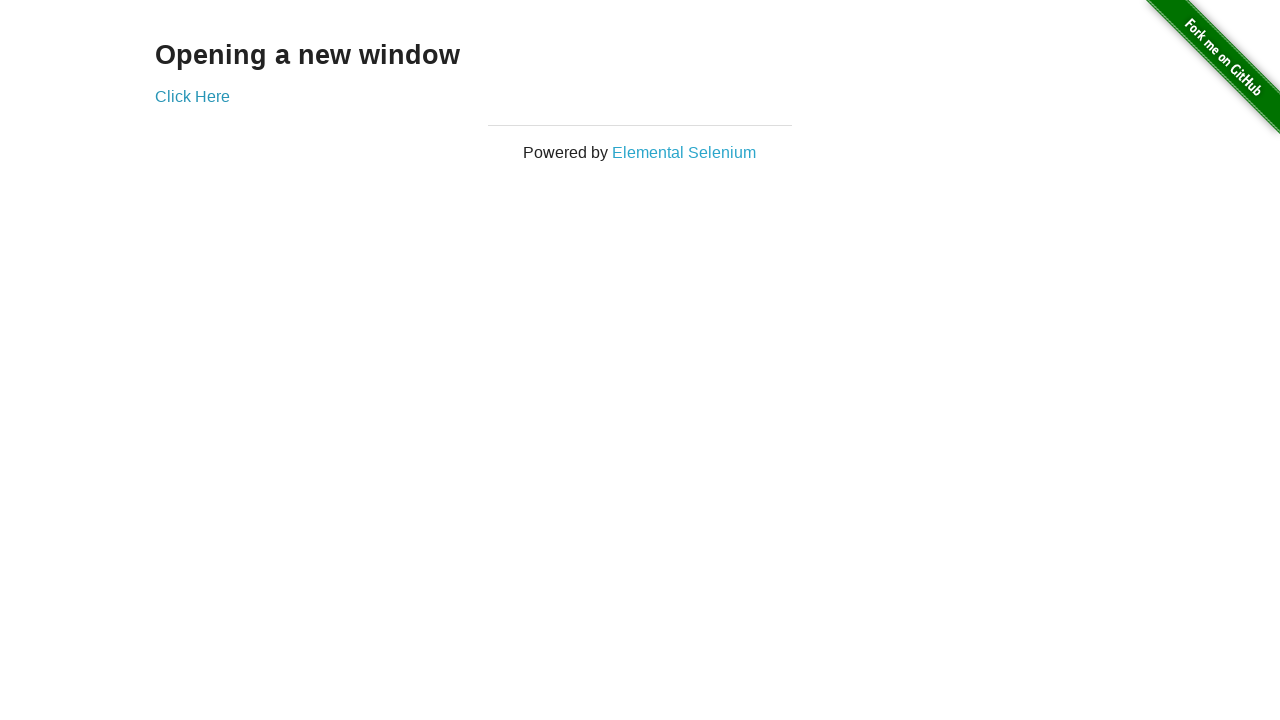